Tests jQuery UI drag and drop functionality by dragging an element and dropping it onto a target area within an iframe

Starting URL: https://jqueryui.com/droppable

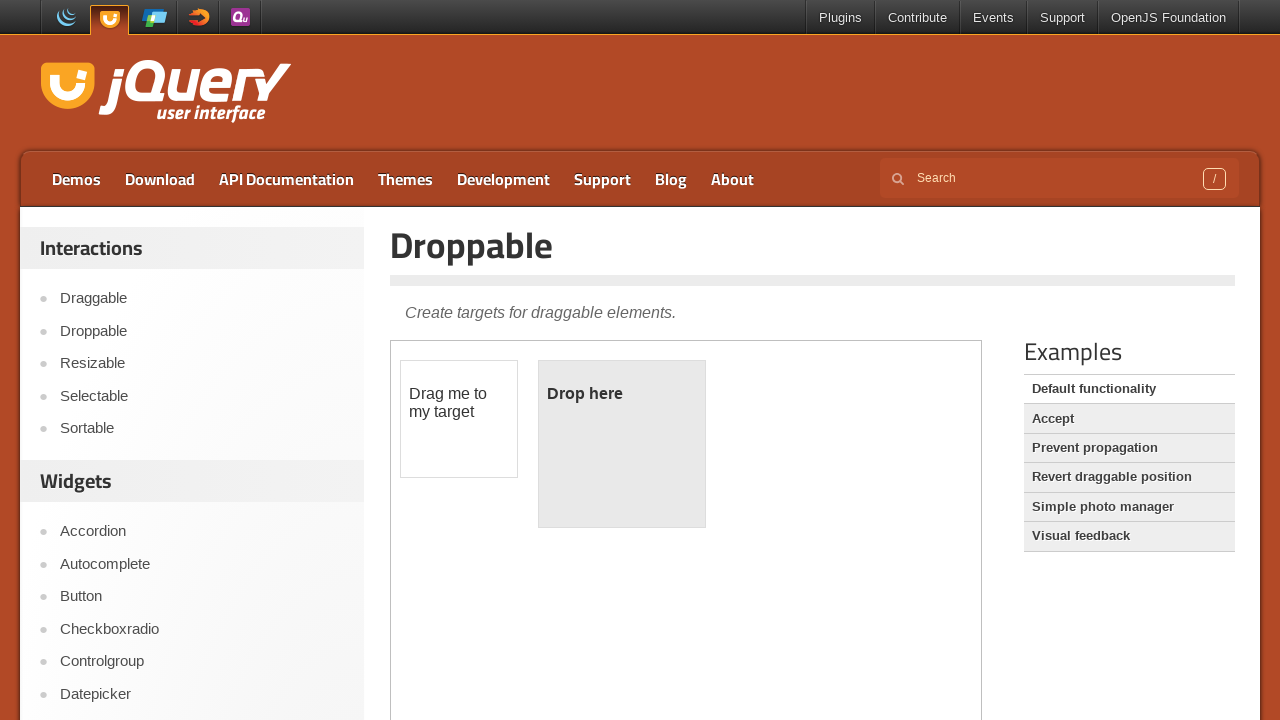

Located the first iframe containing the droppable demo
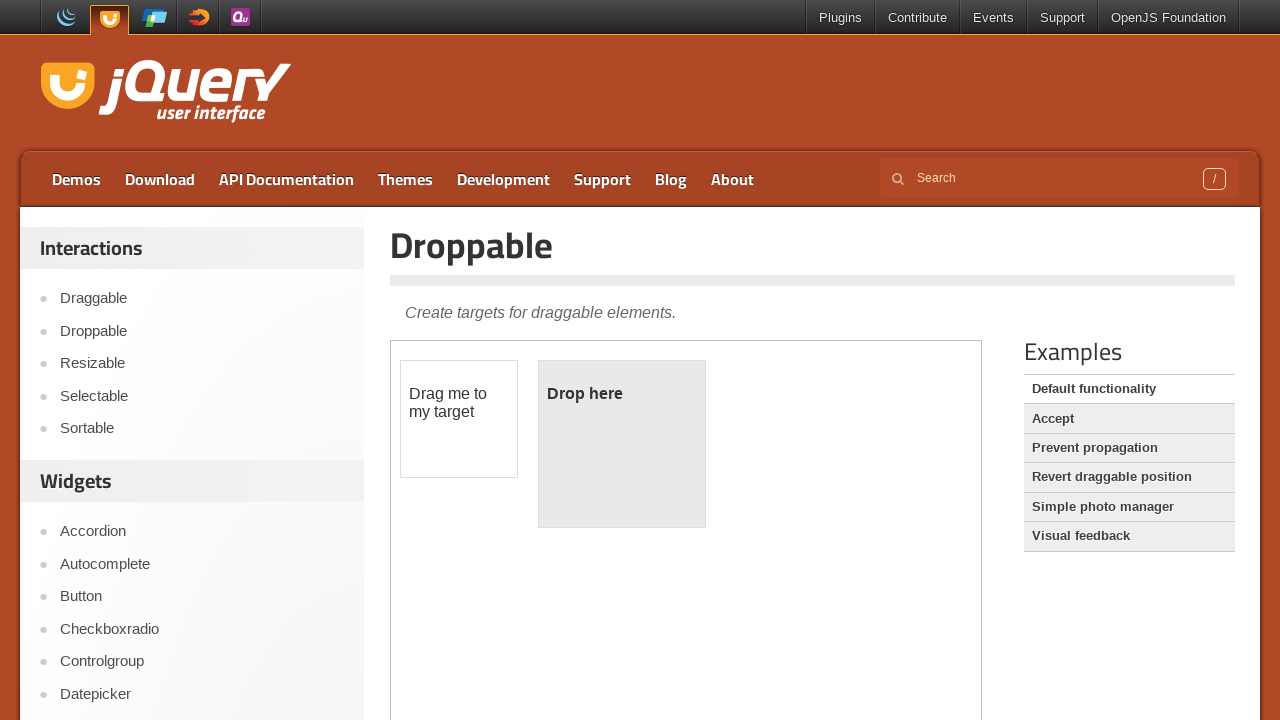

Located the draggable element with id 'draggable'
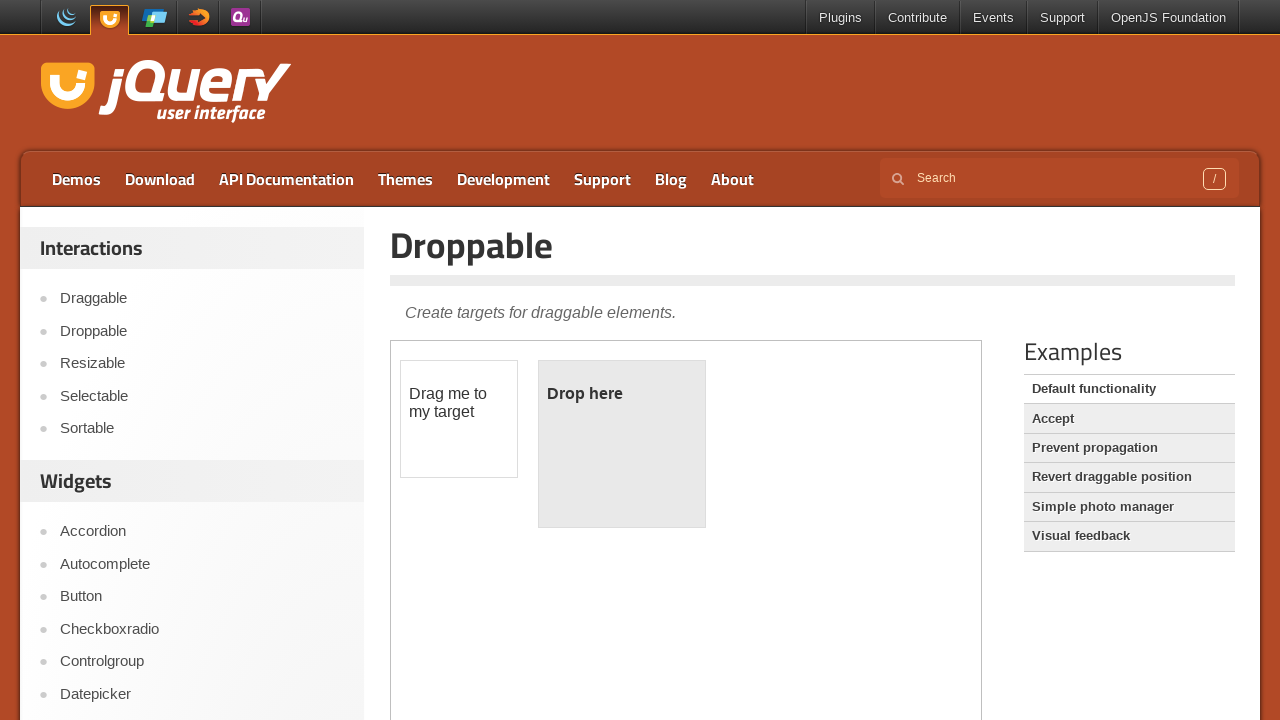

Located the droppable target element with id 'droppable'
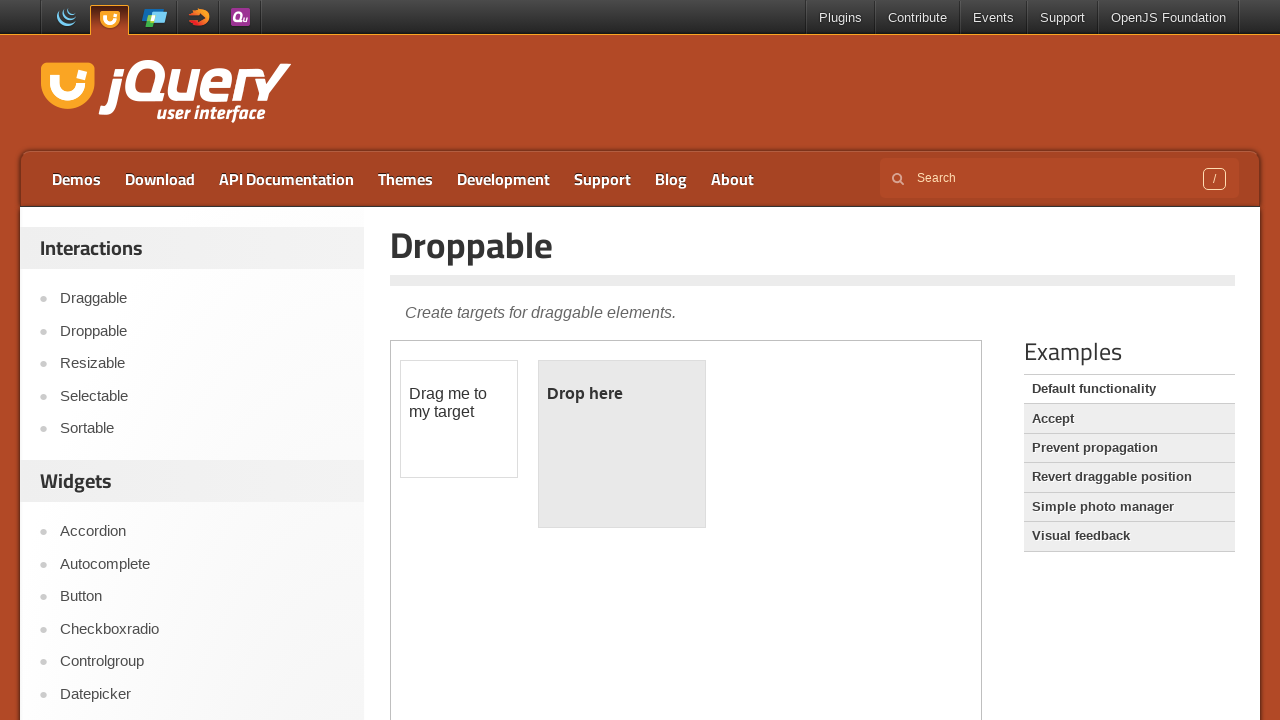

Dragged the draggable element onto the droppable target area at (622, 444)
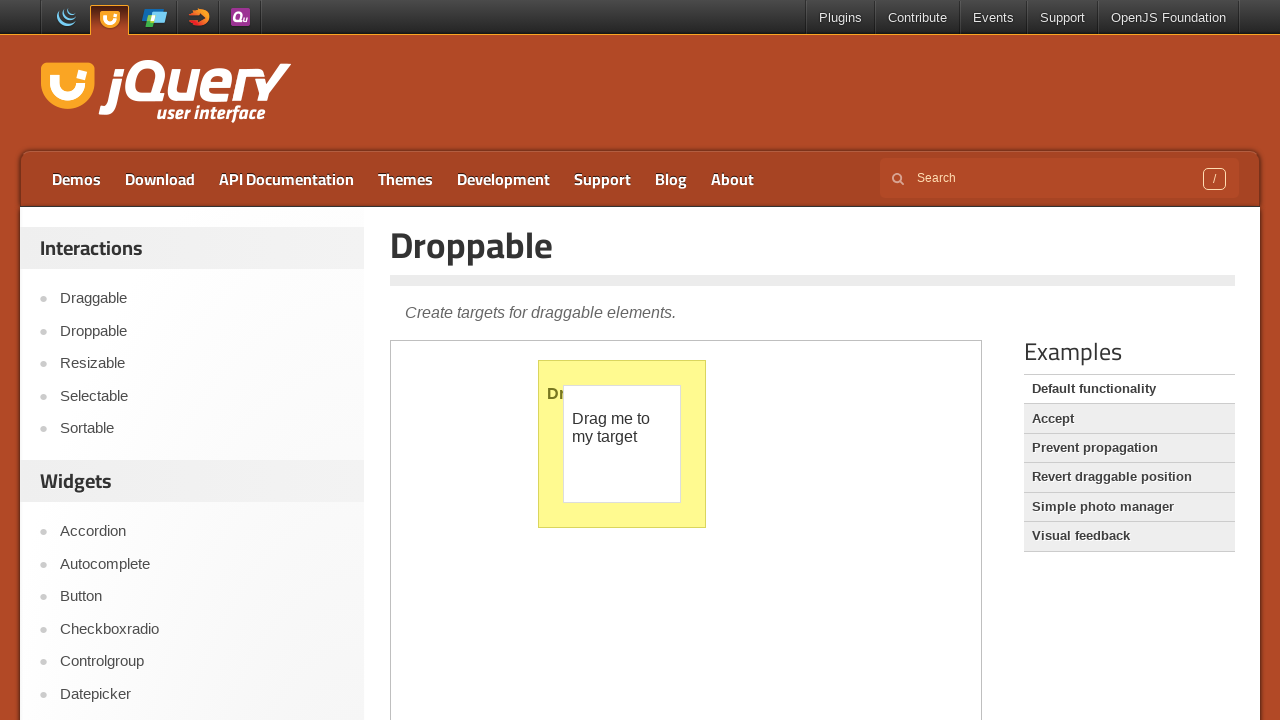

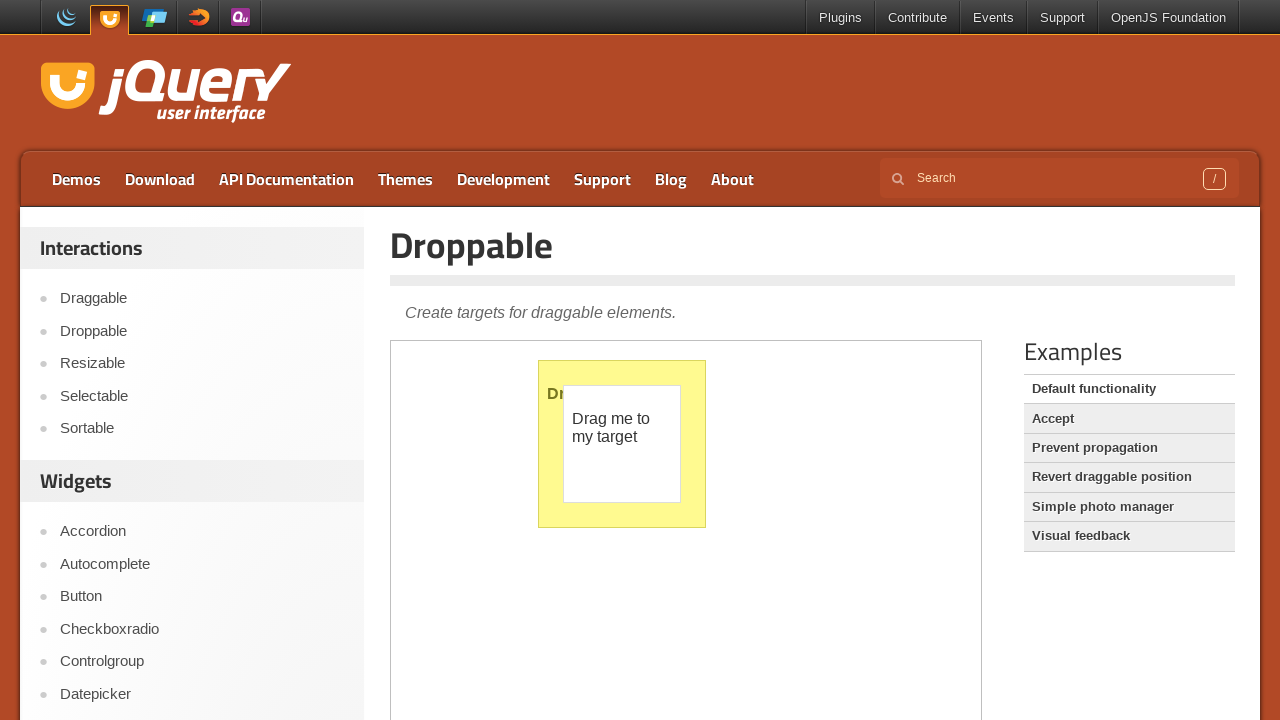